Tests keyboard actions in Playwright by filling a textarea, using keyboard shortcuts like Ctrl+A, Ctrl+C, Tab, and typing special characters with Shift key combinations

Starting URL: https://gotranscript.com/text-compare

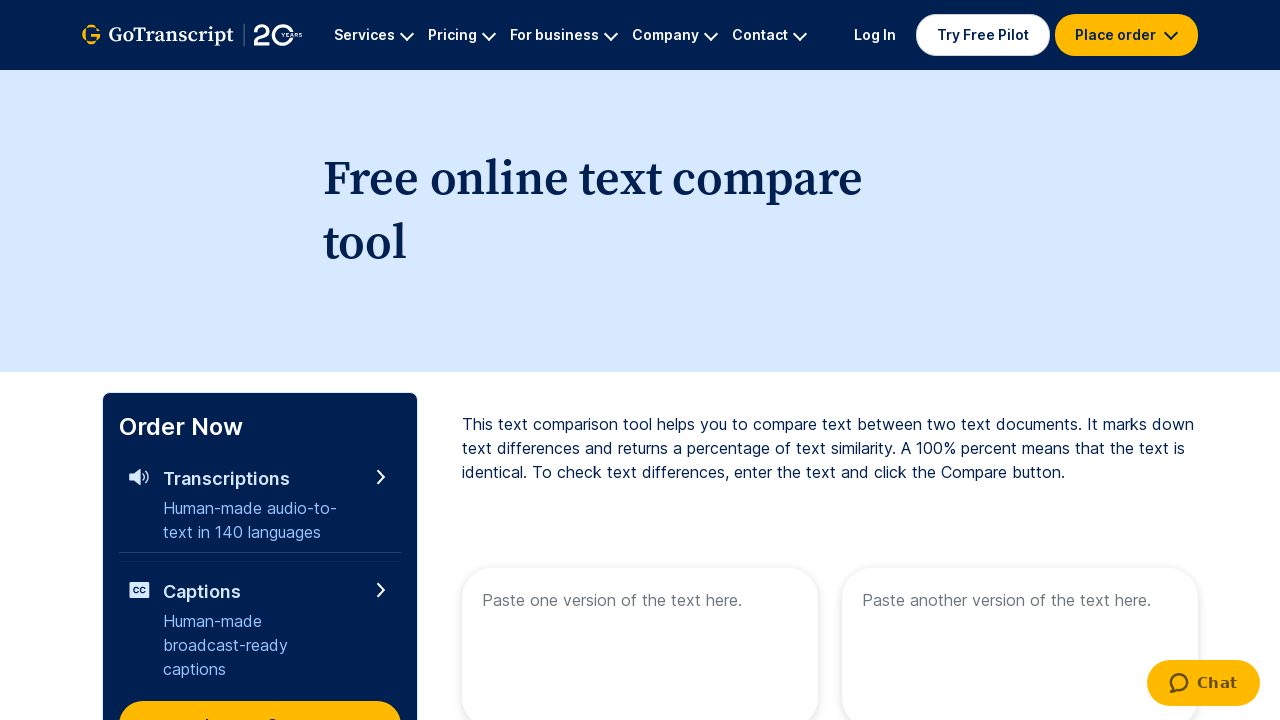

Filled first textarea with 'I am learning Playwright with JavaScript' on textarea[name="text1"]
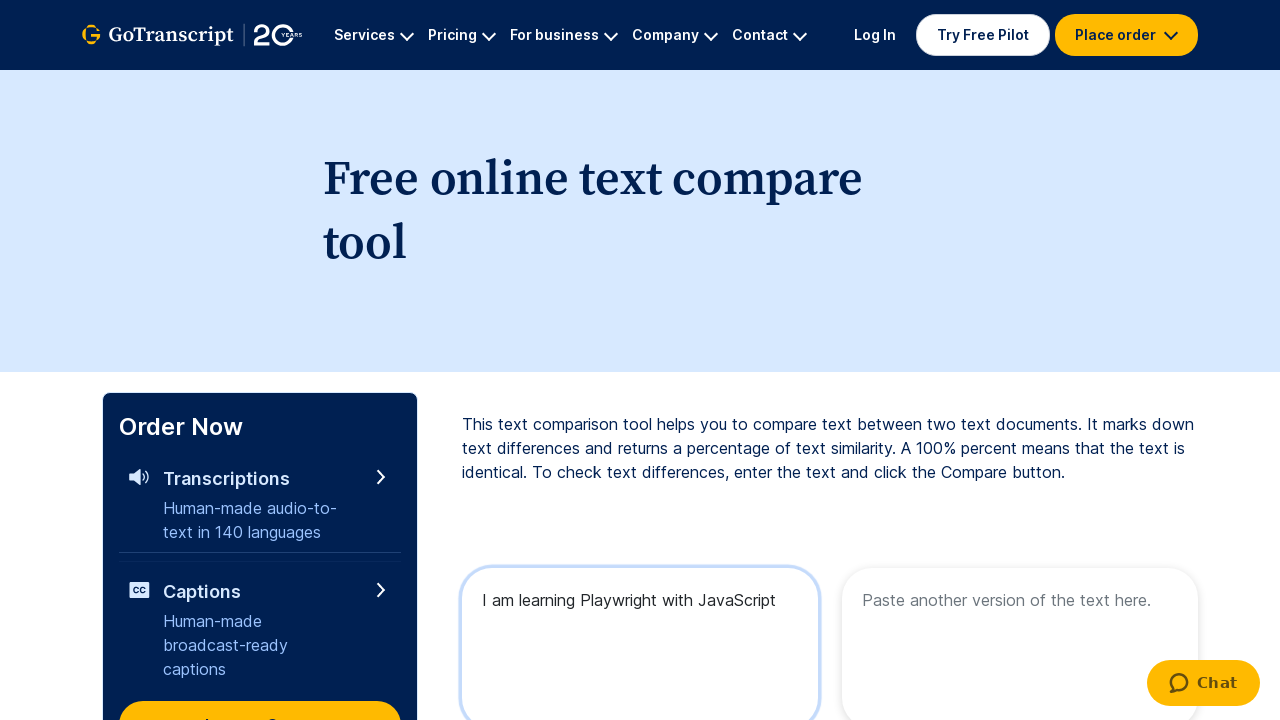

Selected all text using Ctrl+A keyboard shortcut
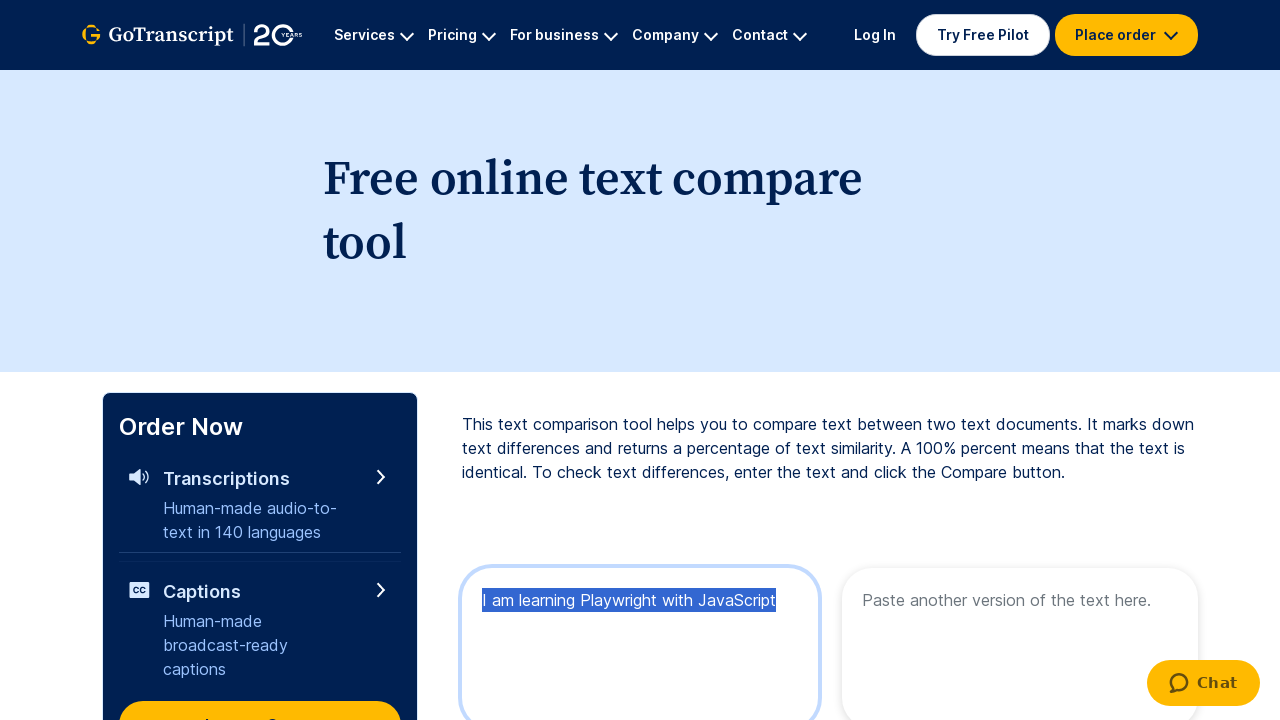

Copied selected text using Ctrl+C keyboard shortcut
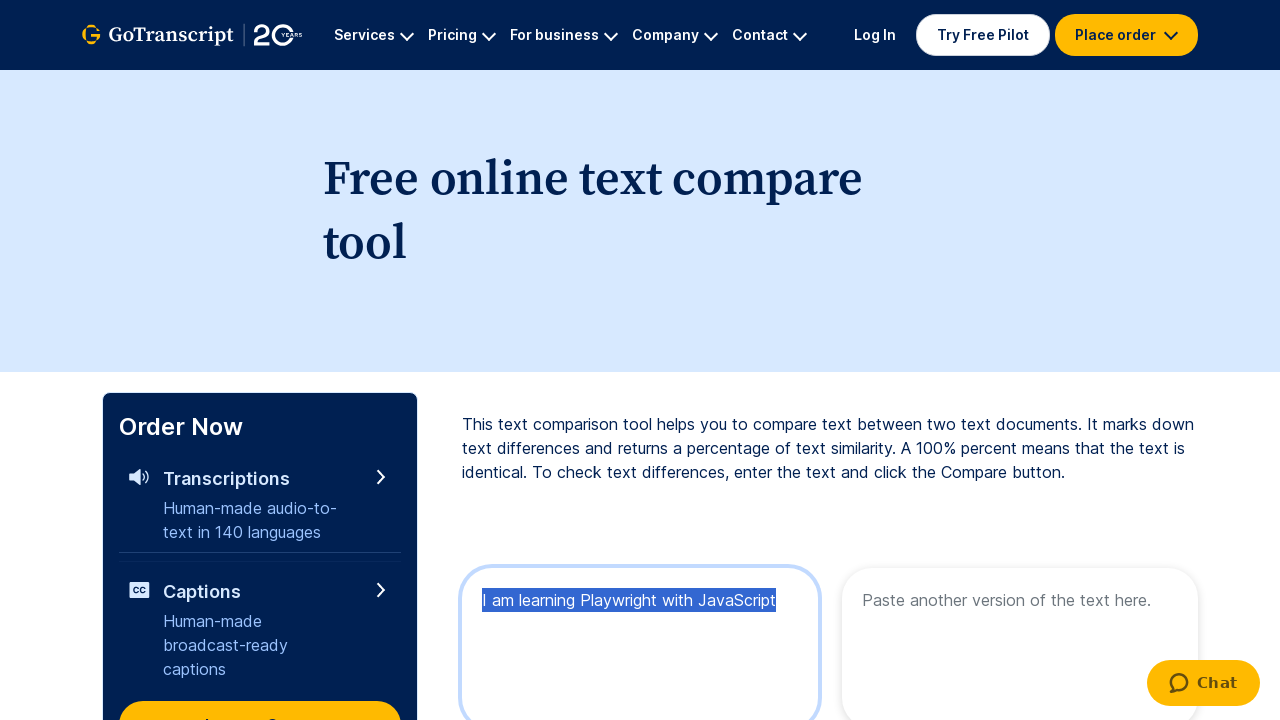

Pressed Tab key to move to next element
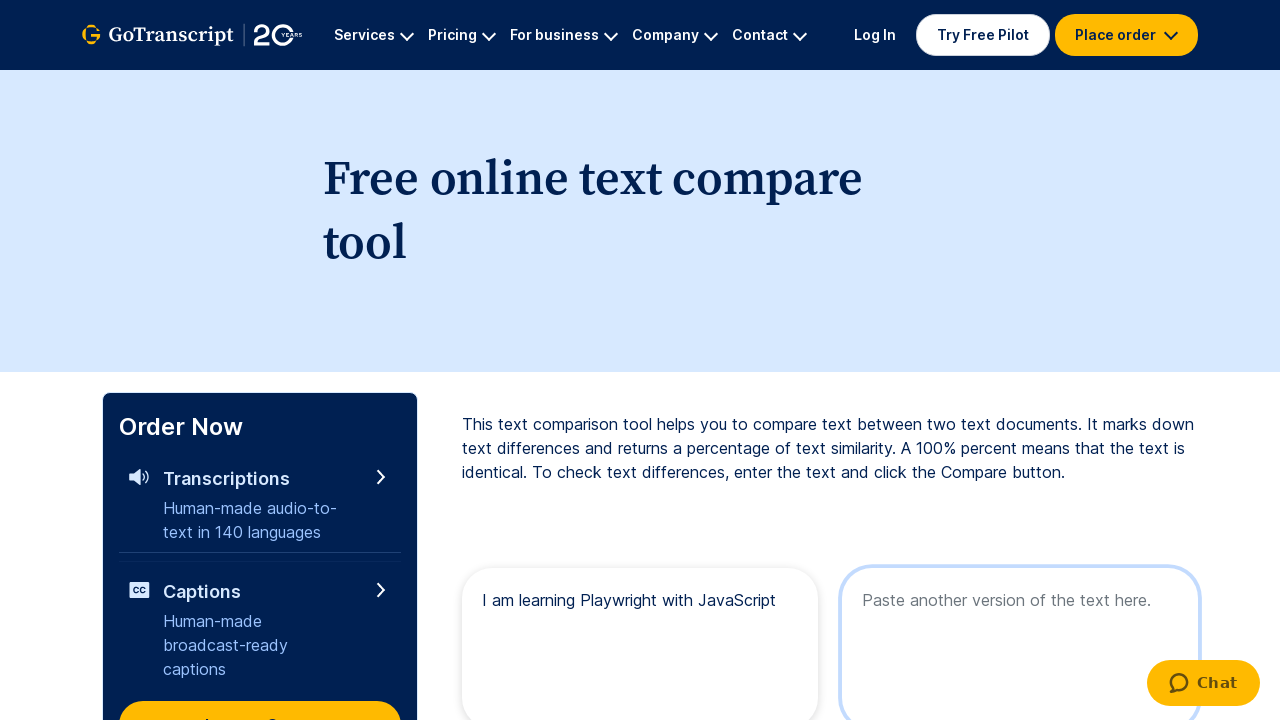

Typed @ symbol using Shift+Digit2 keyboard combination
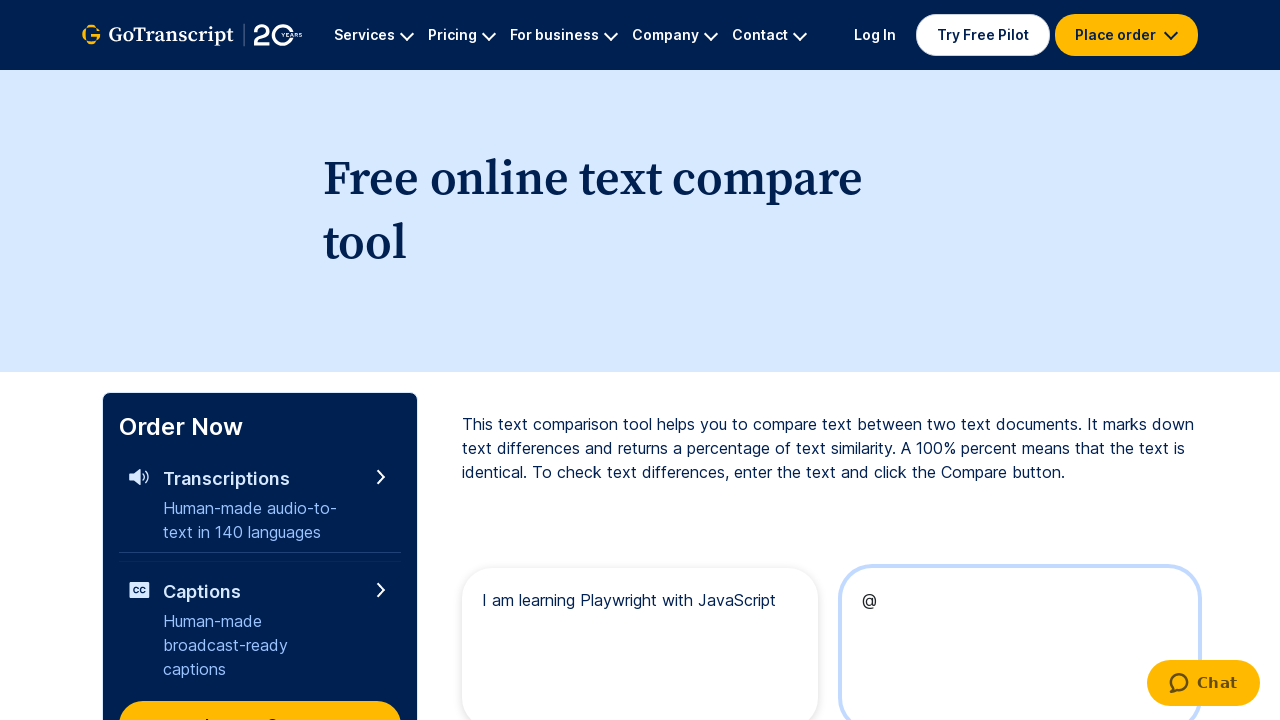

Typed % symbol using Shift+Digit5 keyboard combination
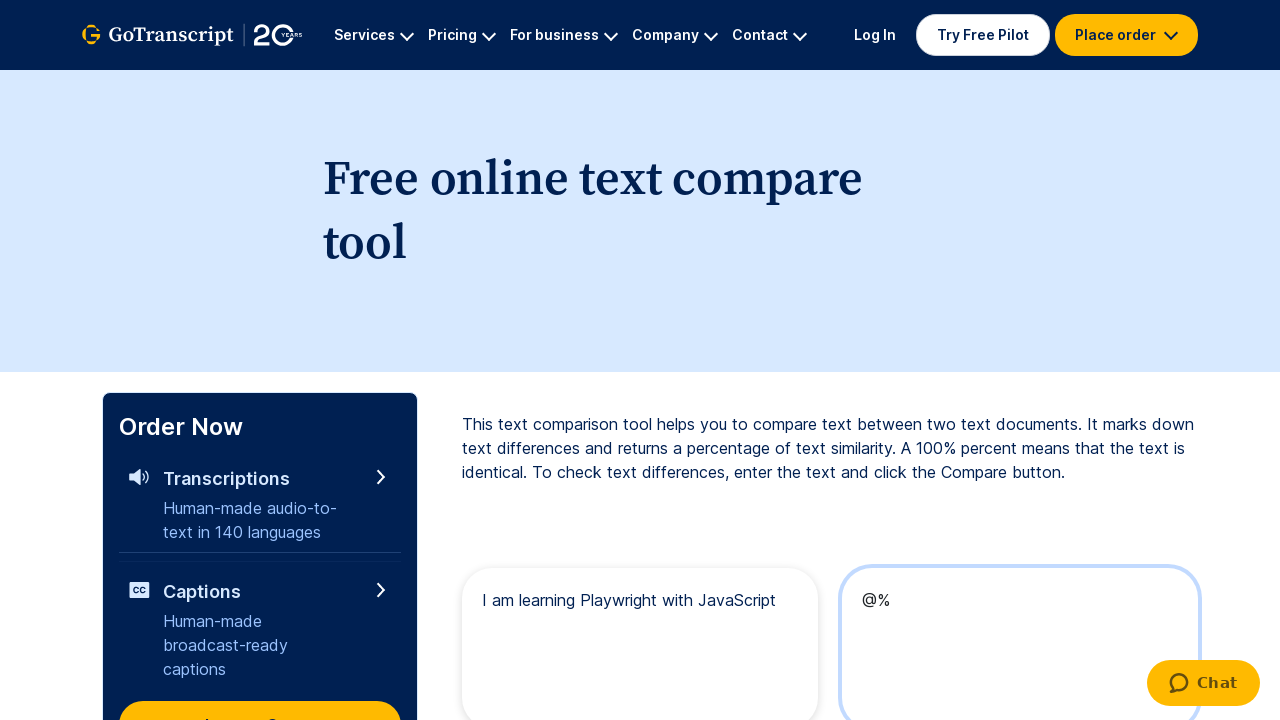

Waited 3 seconds for keyboard actions to complete
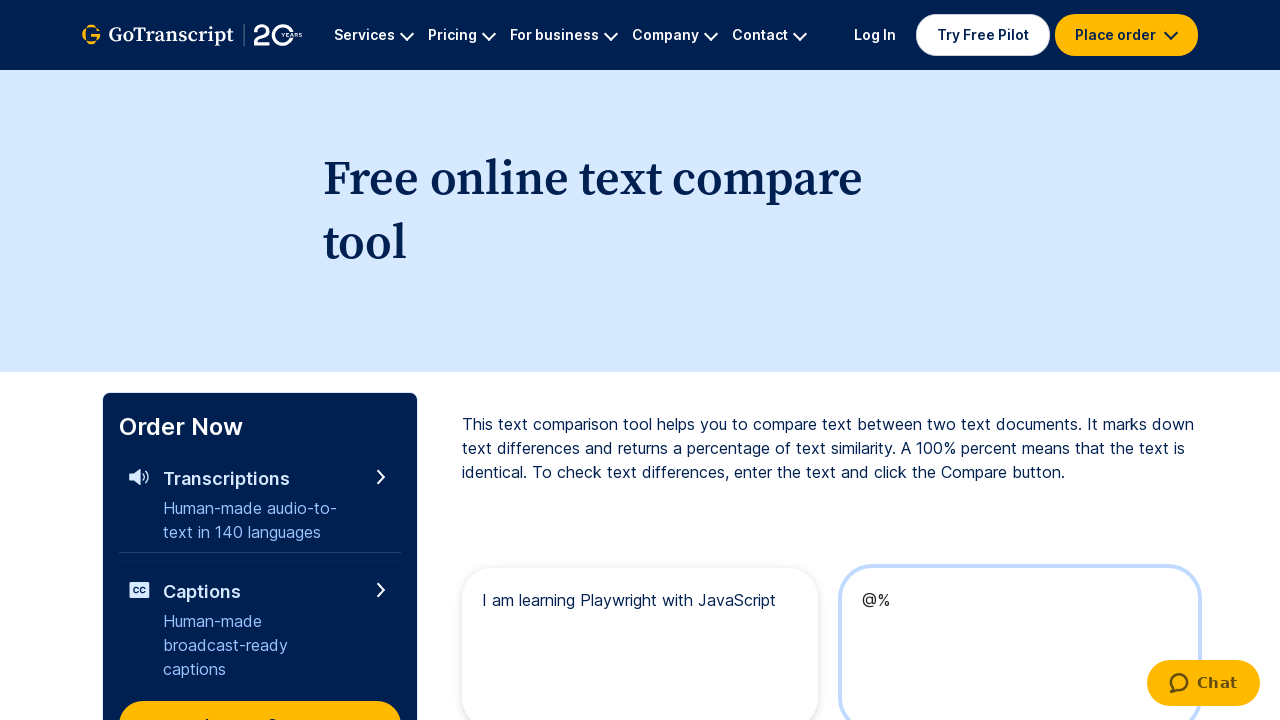

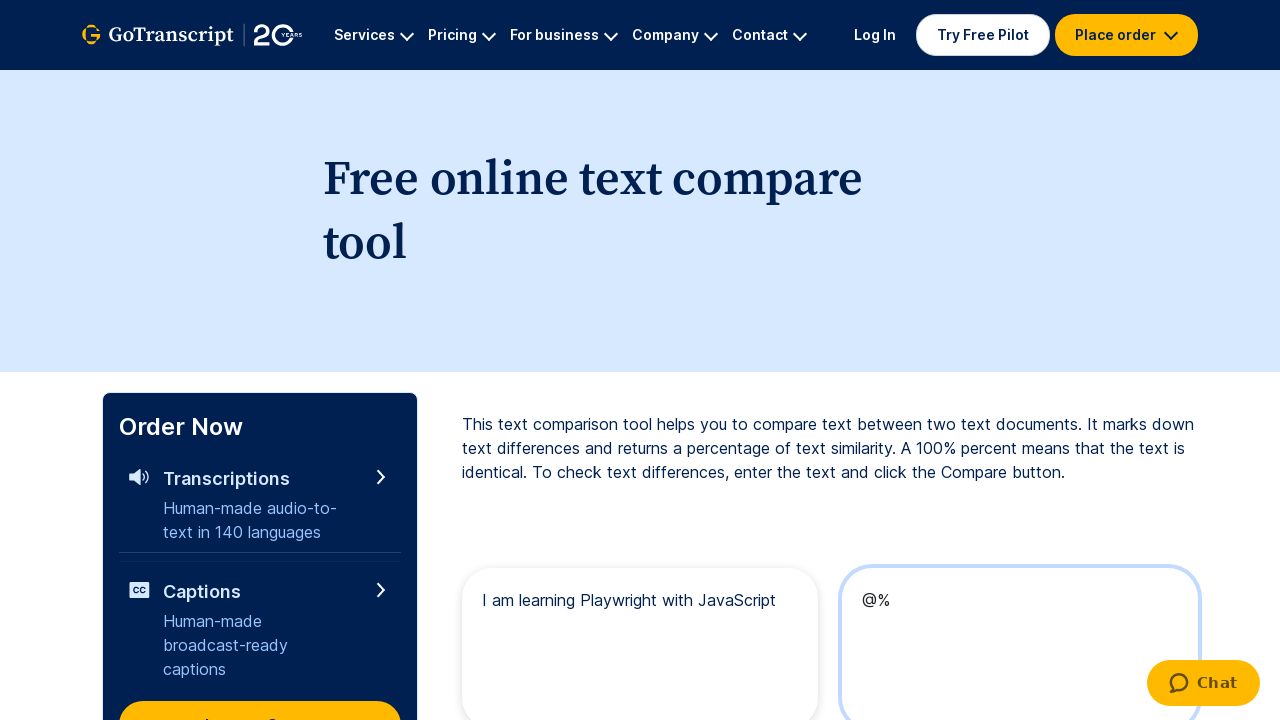